Tests the search functionality on the VSTU website by entering a search query and submitting the search form

Starting URL: https://www.vstu.ru/

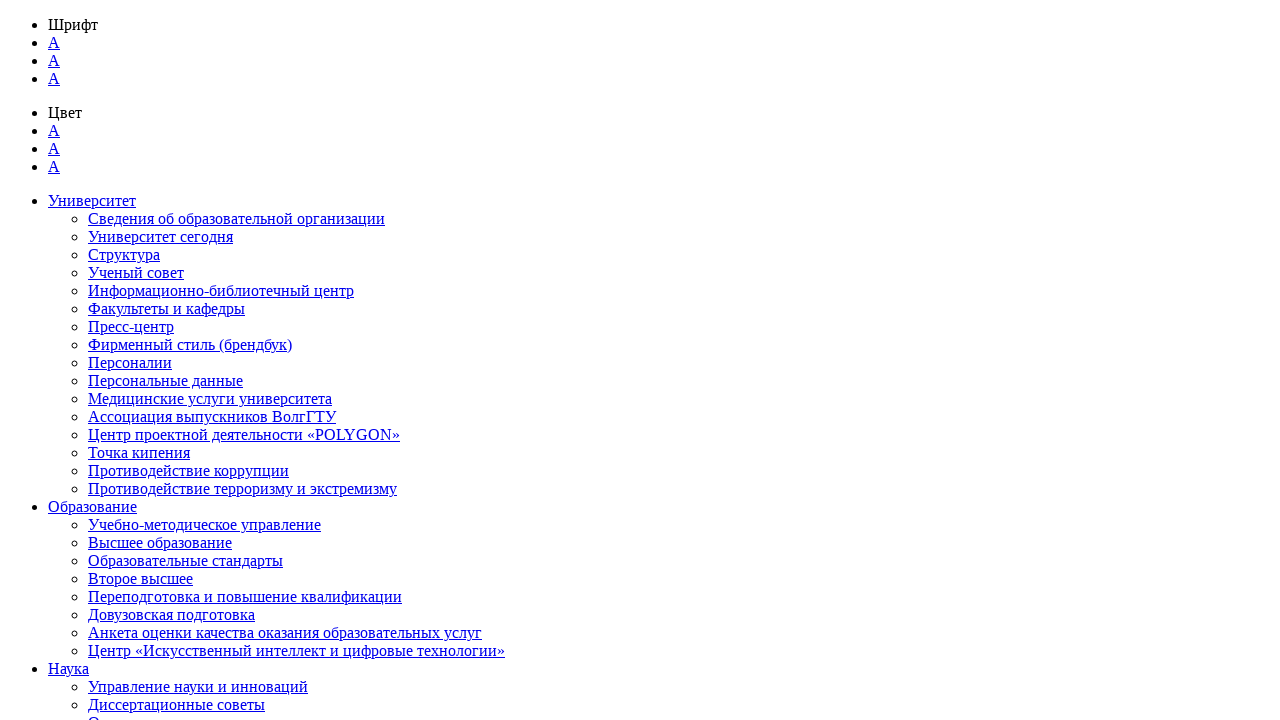

Filled search field with 'computer science' on #search
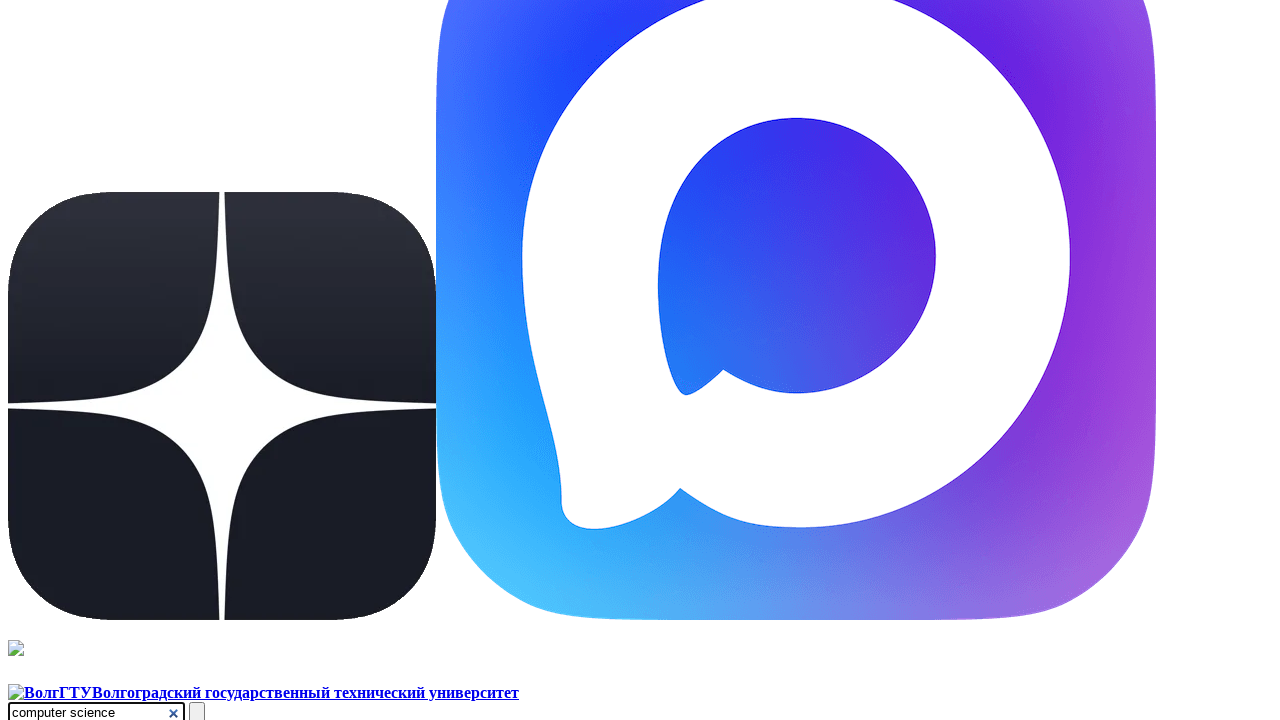

Pressed Enter to submit search form on #search
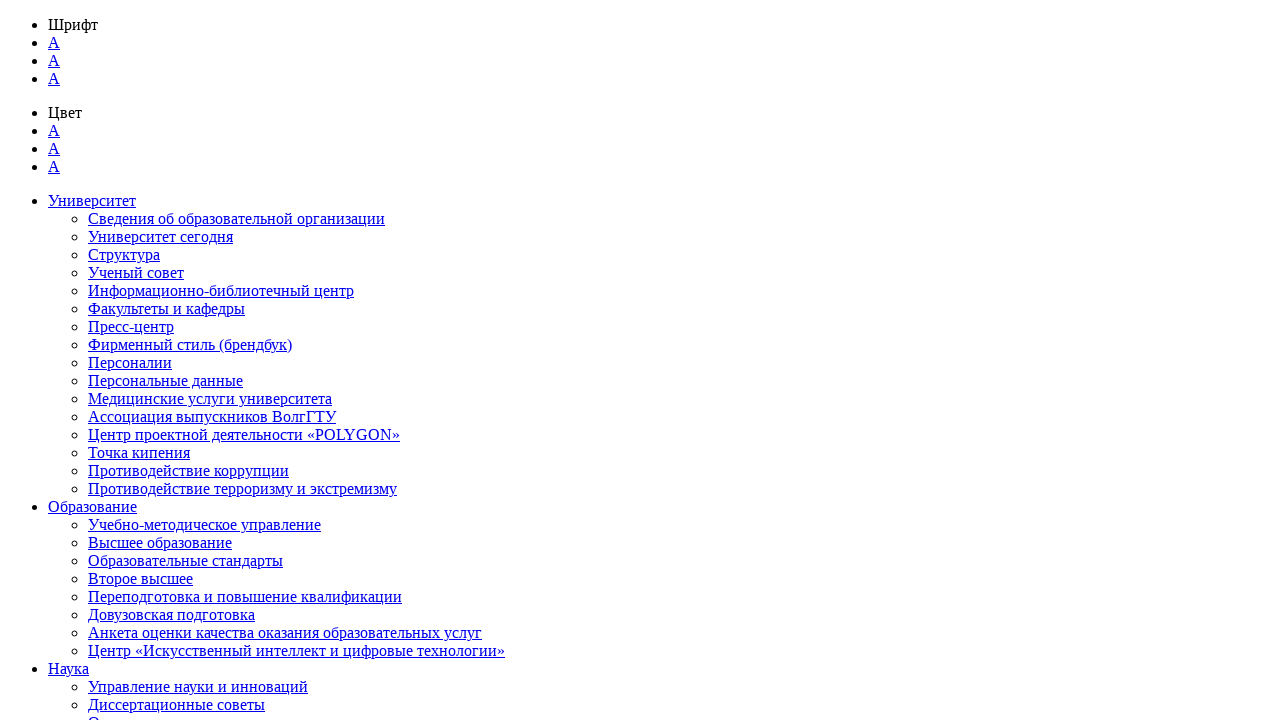

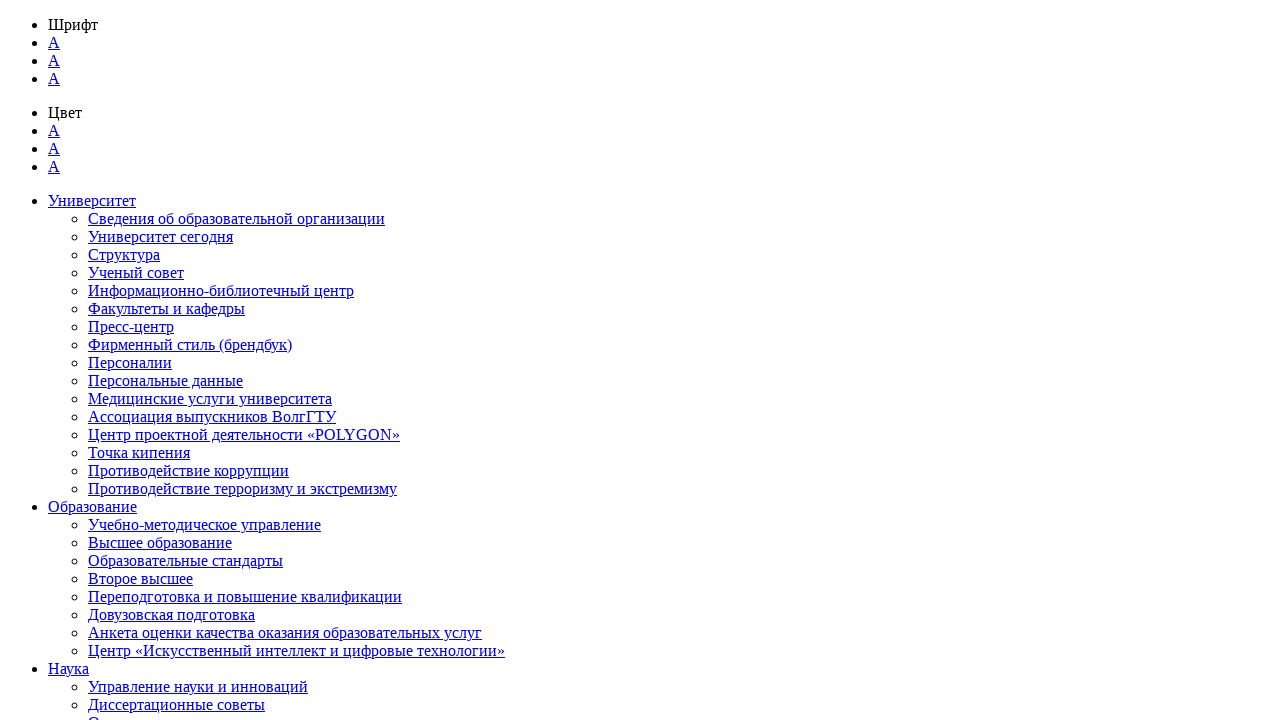